Navigates to the Selenium HQ website and verifies the page title starts with "Selenium"

Starting URL: http://www.seleniumhq.org/

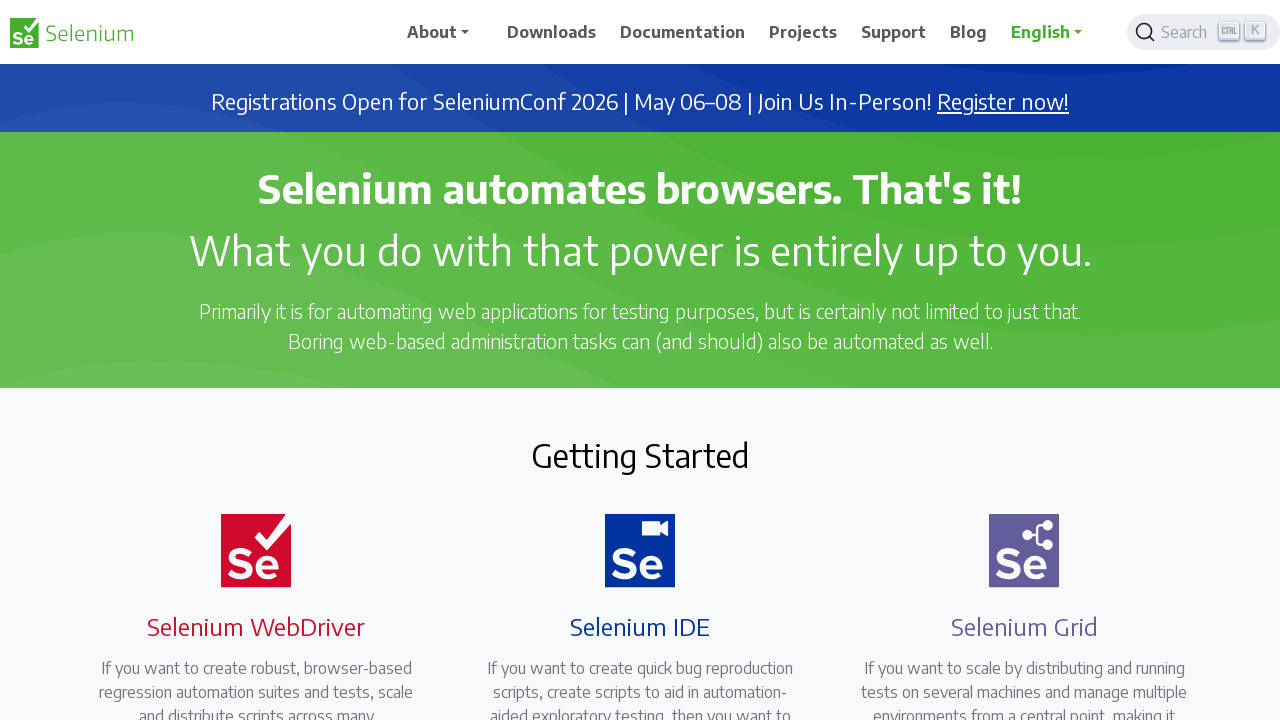

Navigated to Selenium HQ website
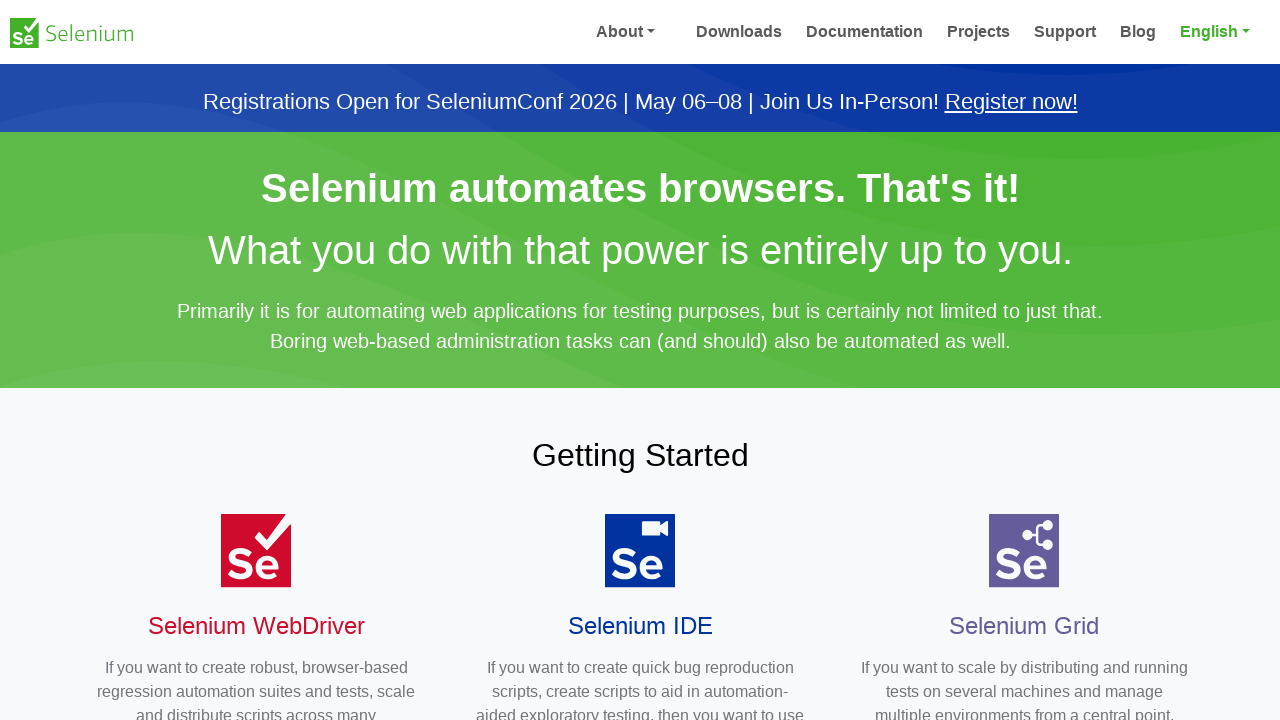

Page loaded (domcontentloaded state)
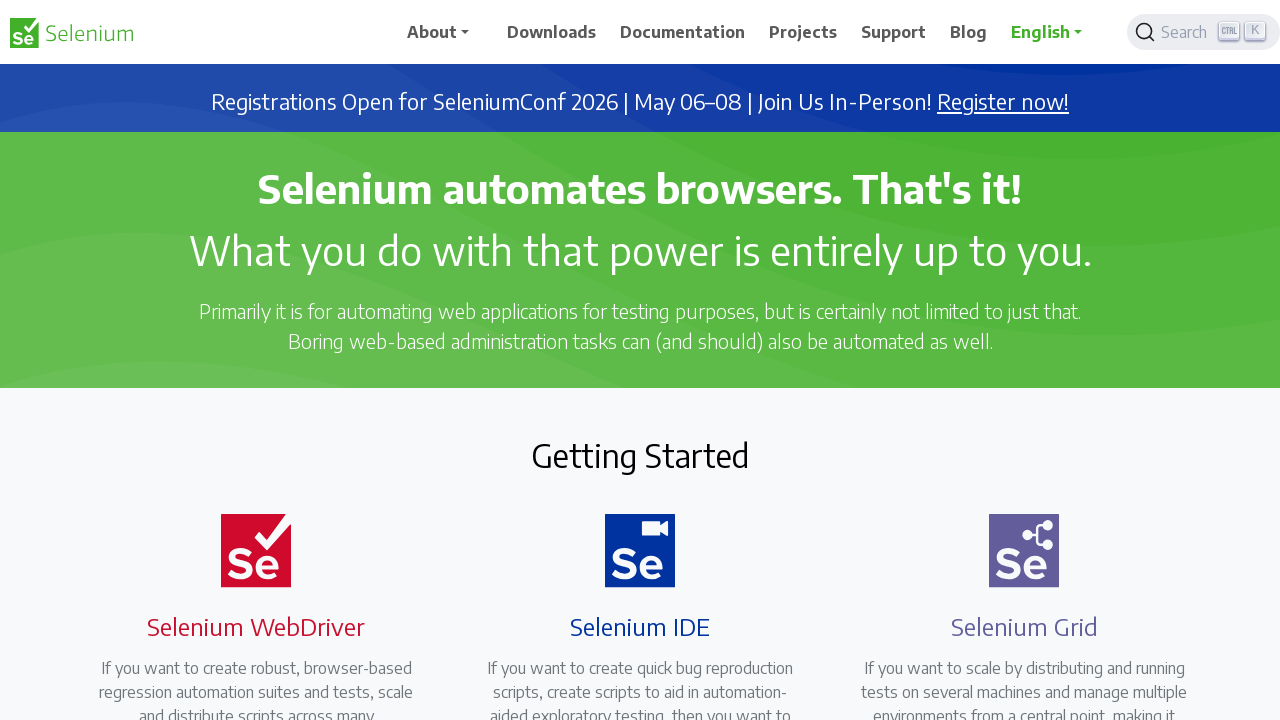

Verified page title starts with 'Selenium'
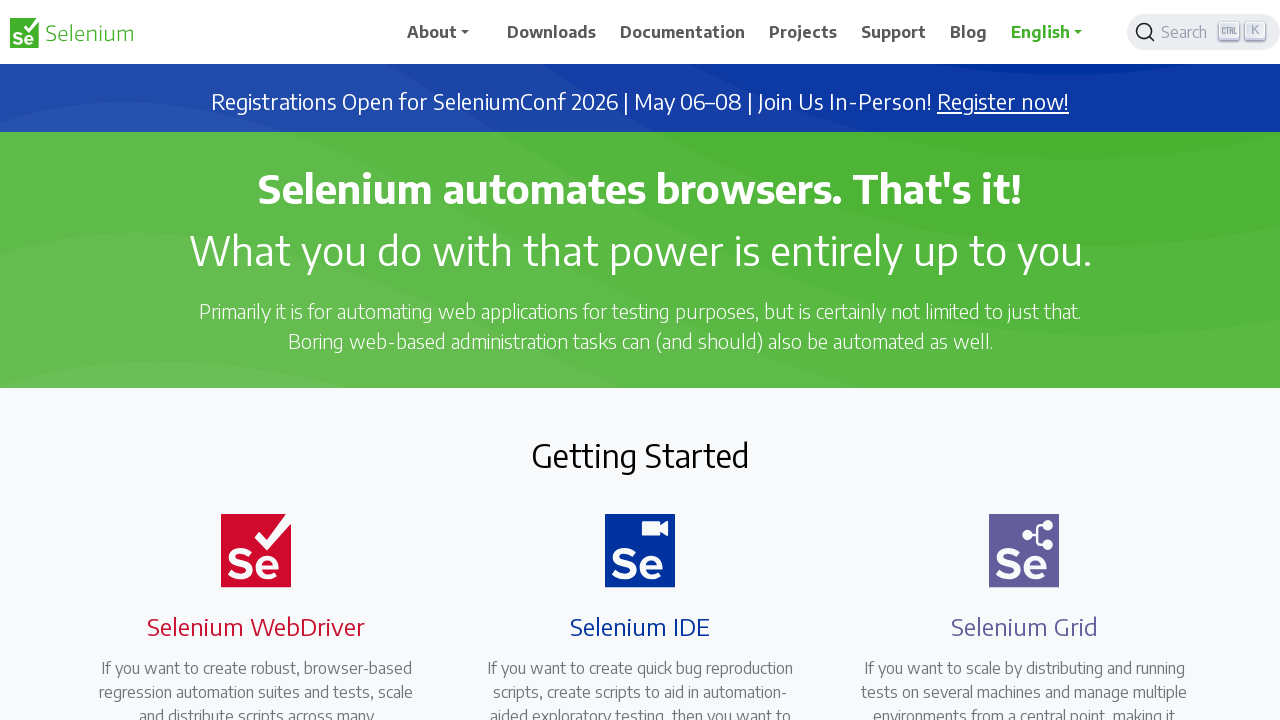

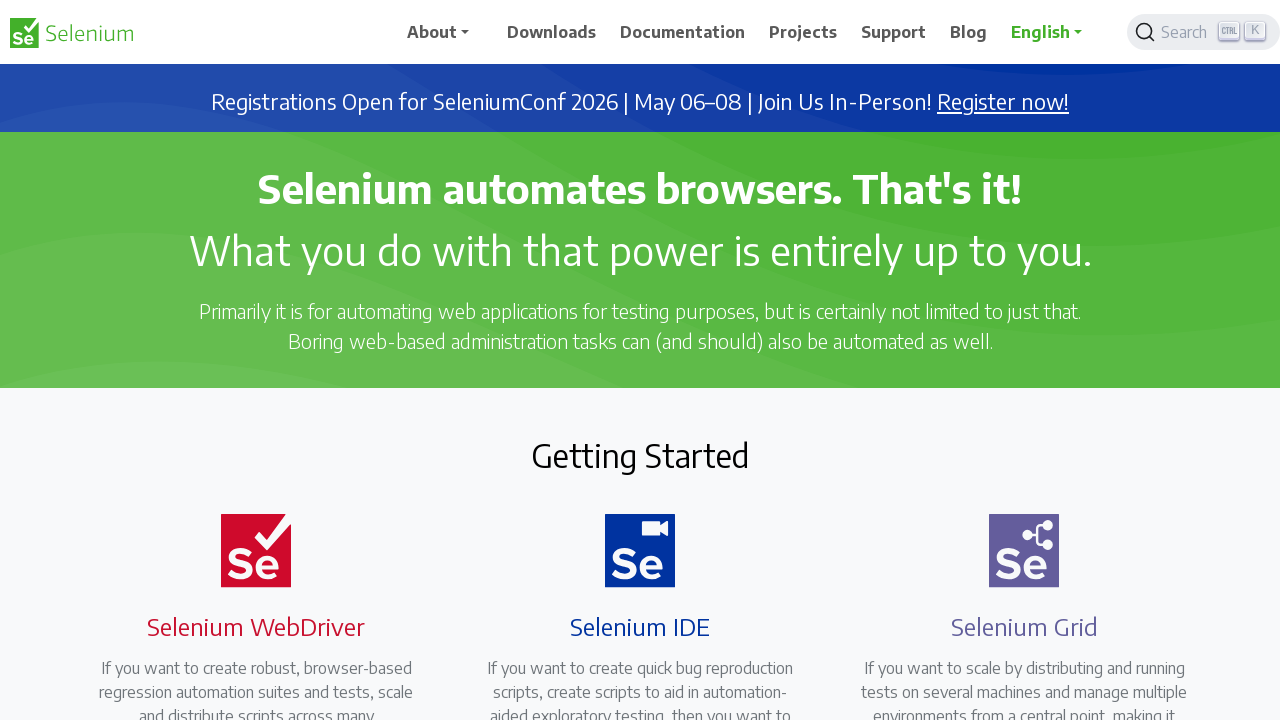